Tests finding and clicking a link by calculated text, then fills out a form with personal information (first name, last name, city, country) and submits it, handling the resulting alert.

Starting URL: http://suninjuly.github.io/find_link_text

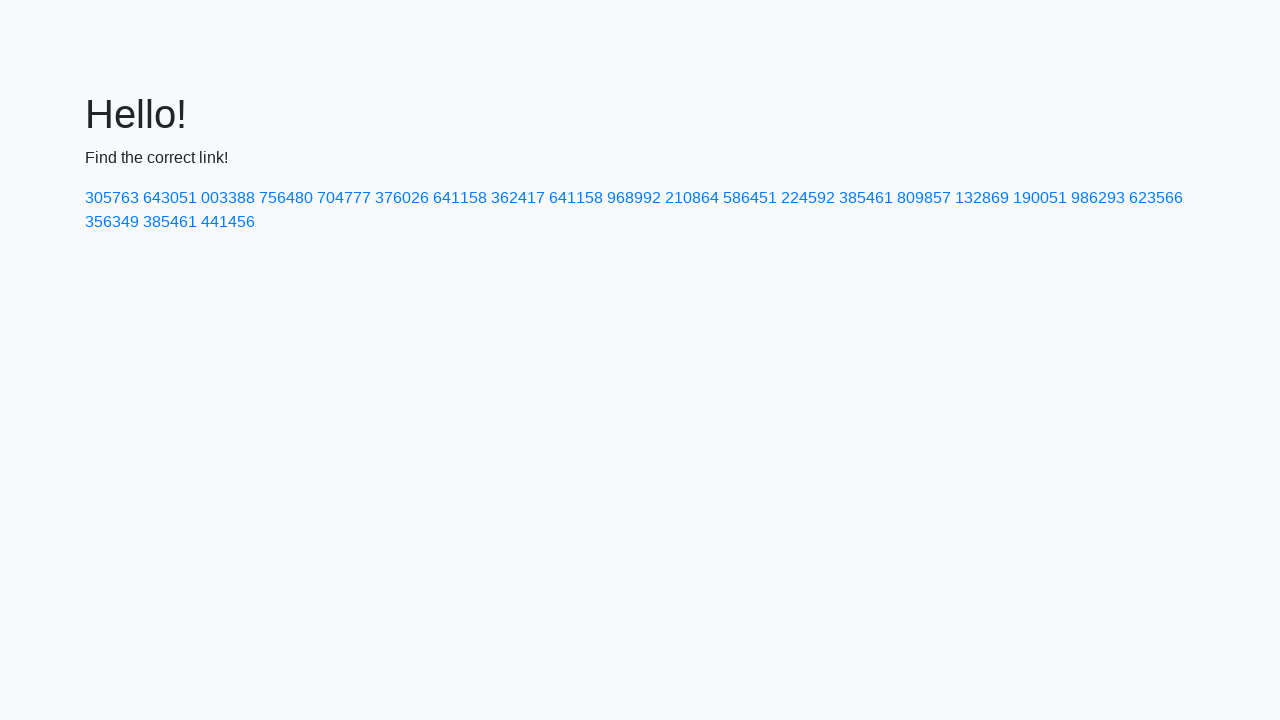

Clicked link with calculated text value: 224592 at (808, 198) on text=224592
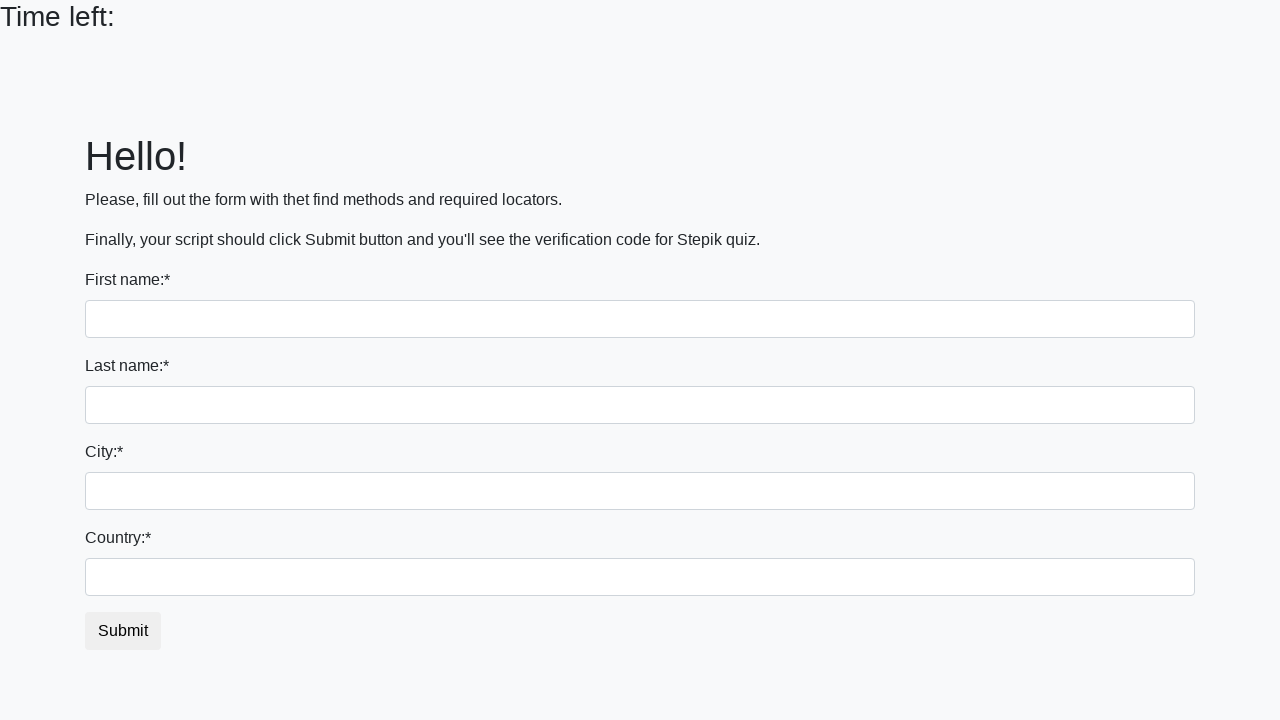

Filled first name field with 'Donald' on input >> nth=0
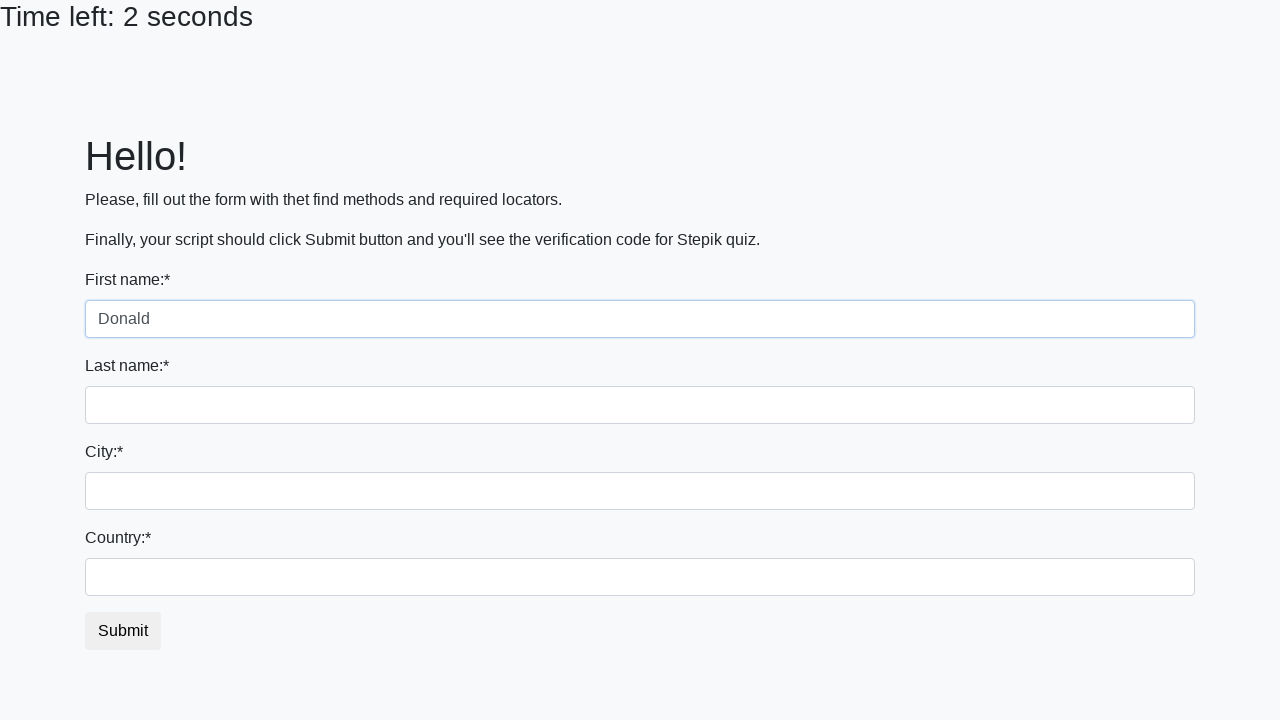

Filled last name field with 'Trump' on input[name='last_name']
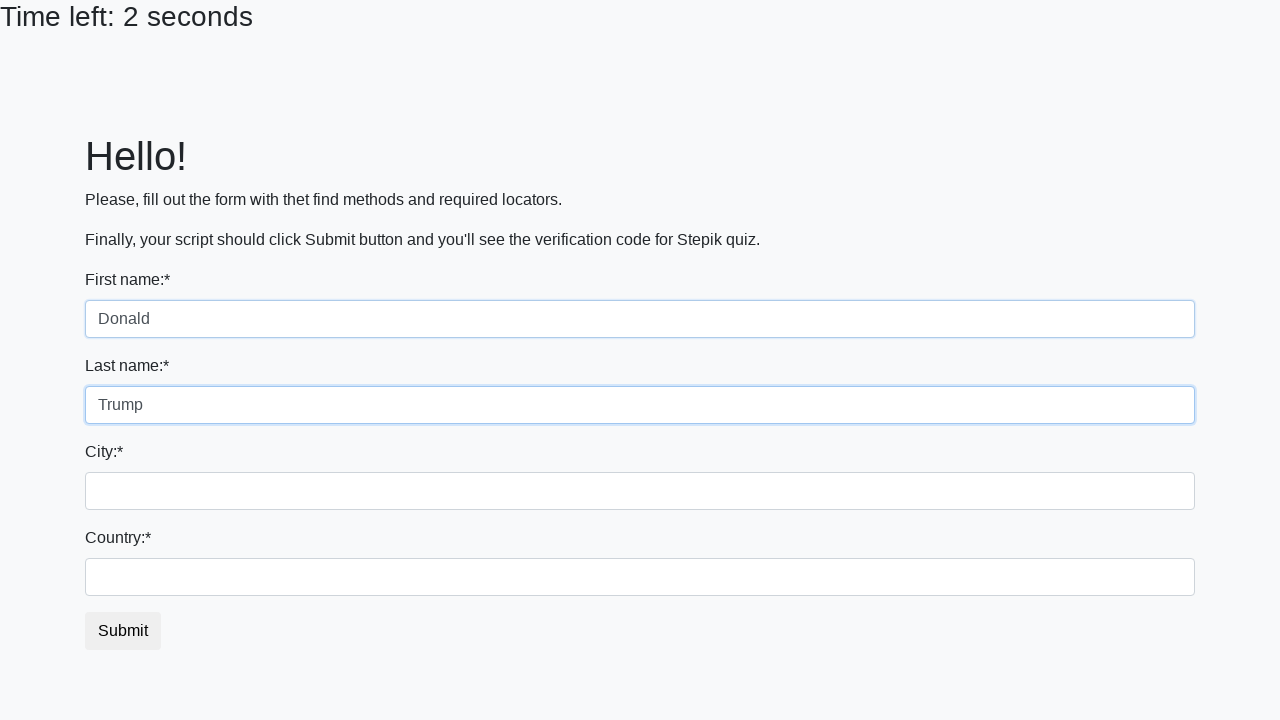

Filled city field with 'Palm Beach' on .form-control.city
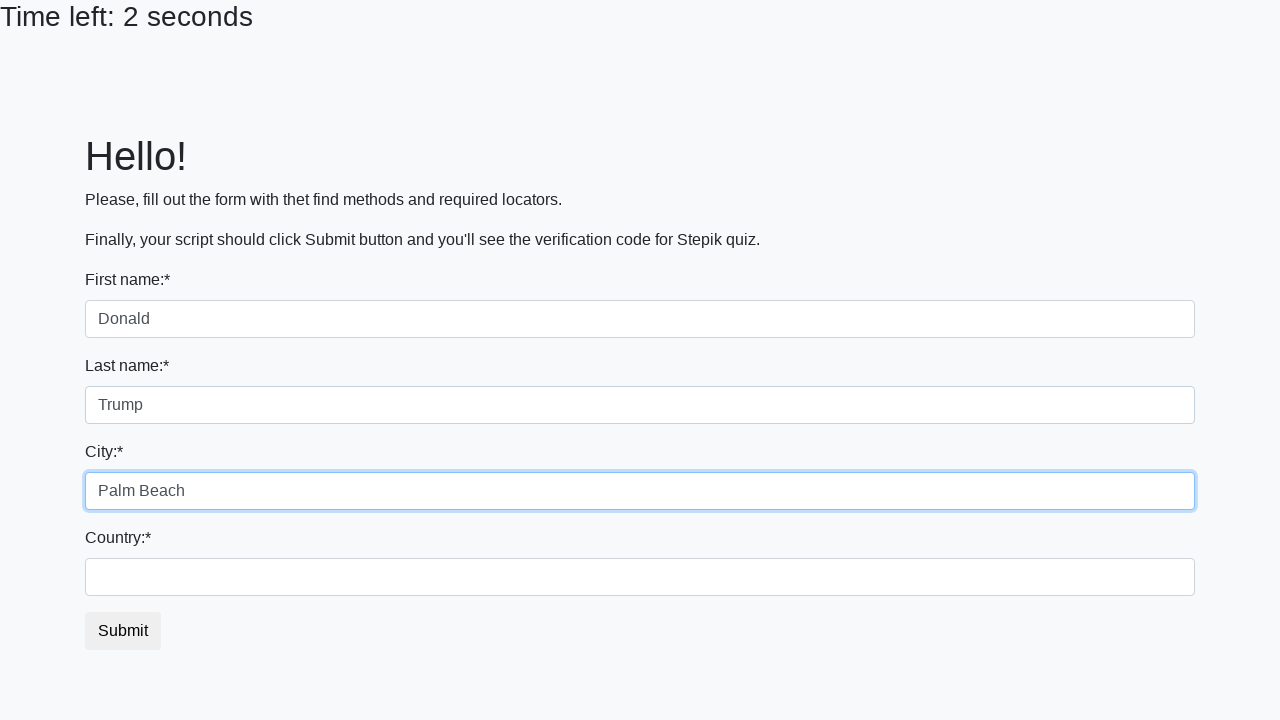

Filled country field with 'USA' on #country
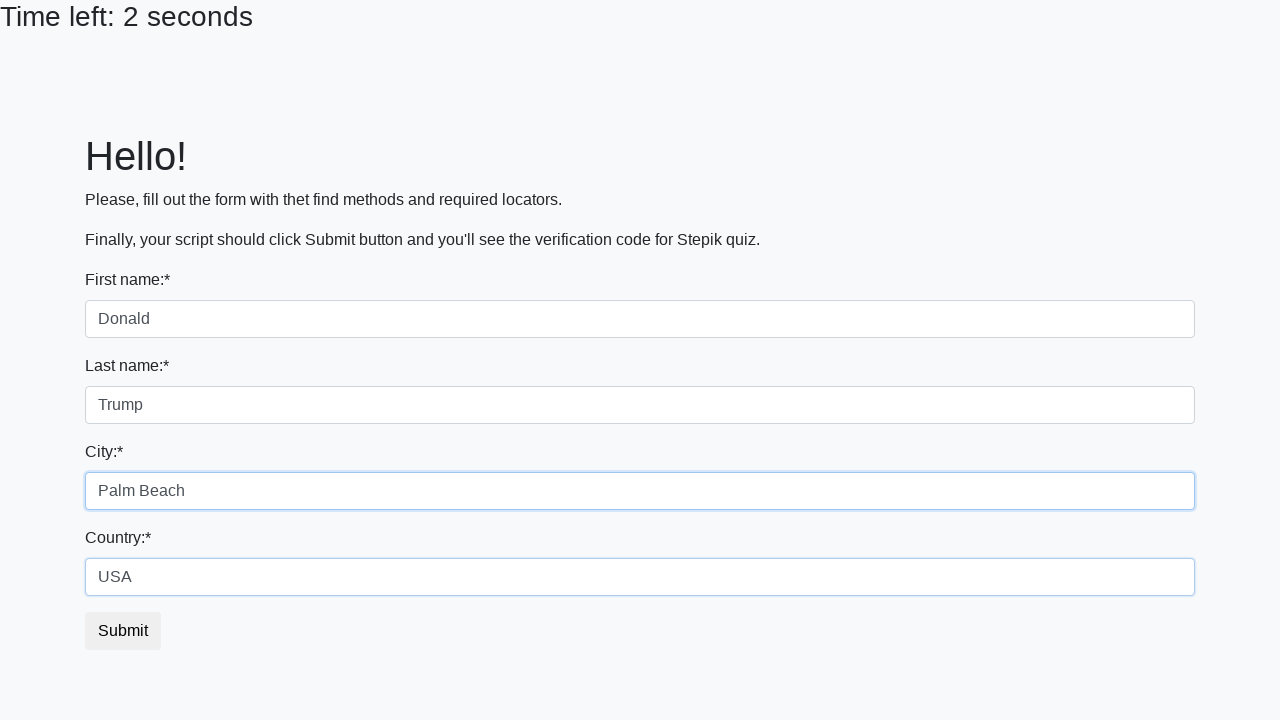

Clicked form submit button at (123, 631) on button.btn
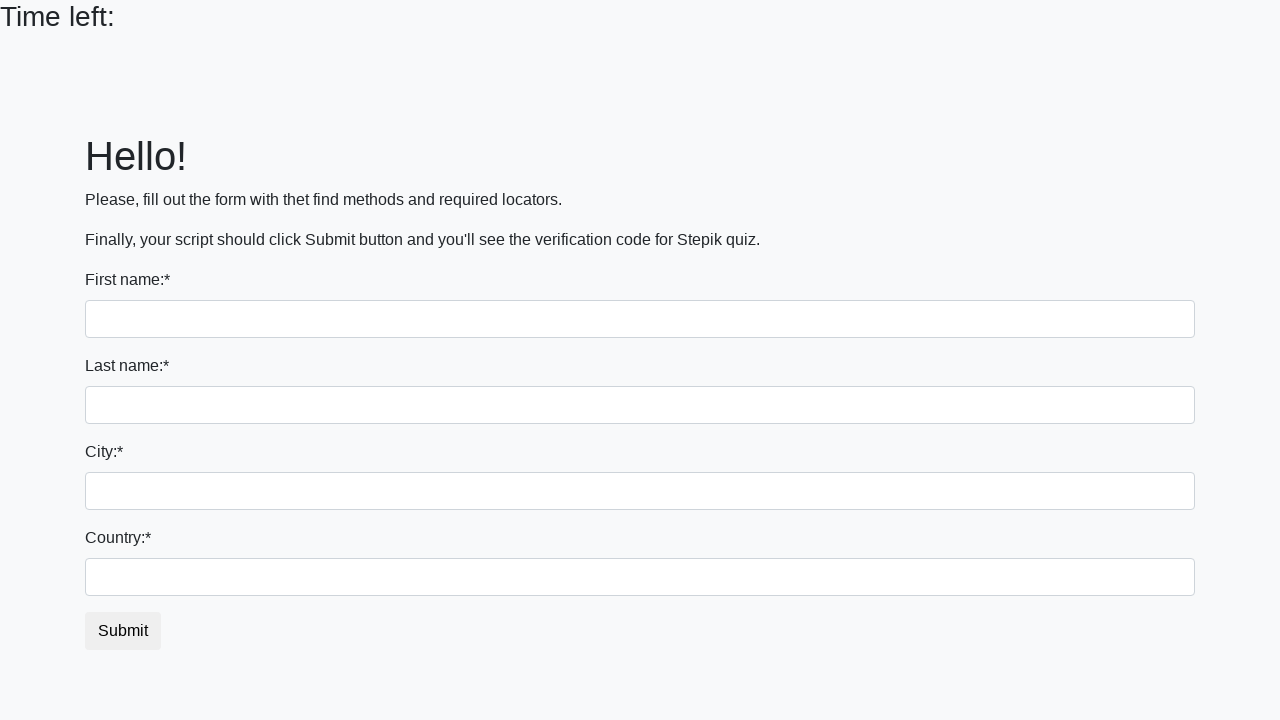

Set up dialog handler to accept alerts
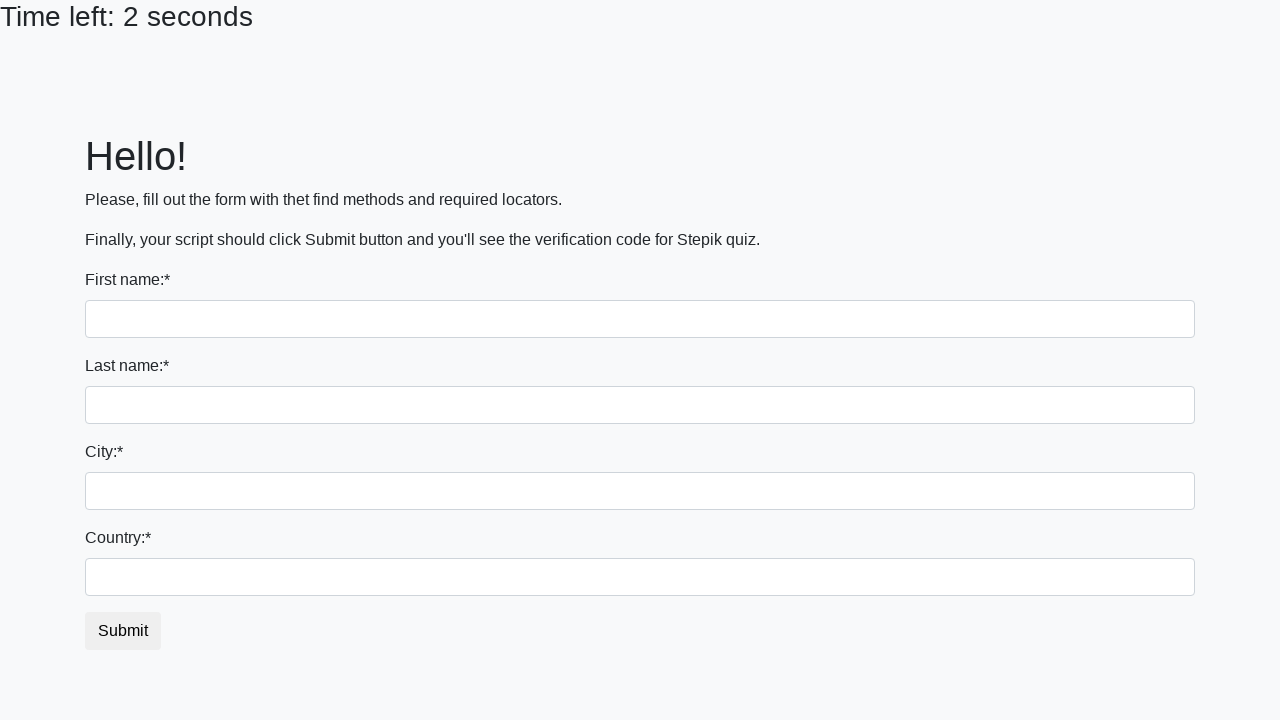

Waited 1000ms for alert to appear and be accepted
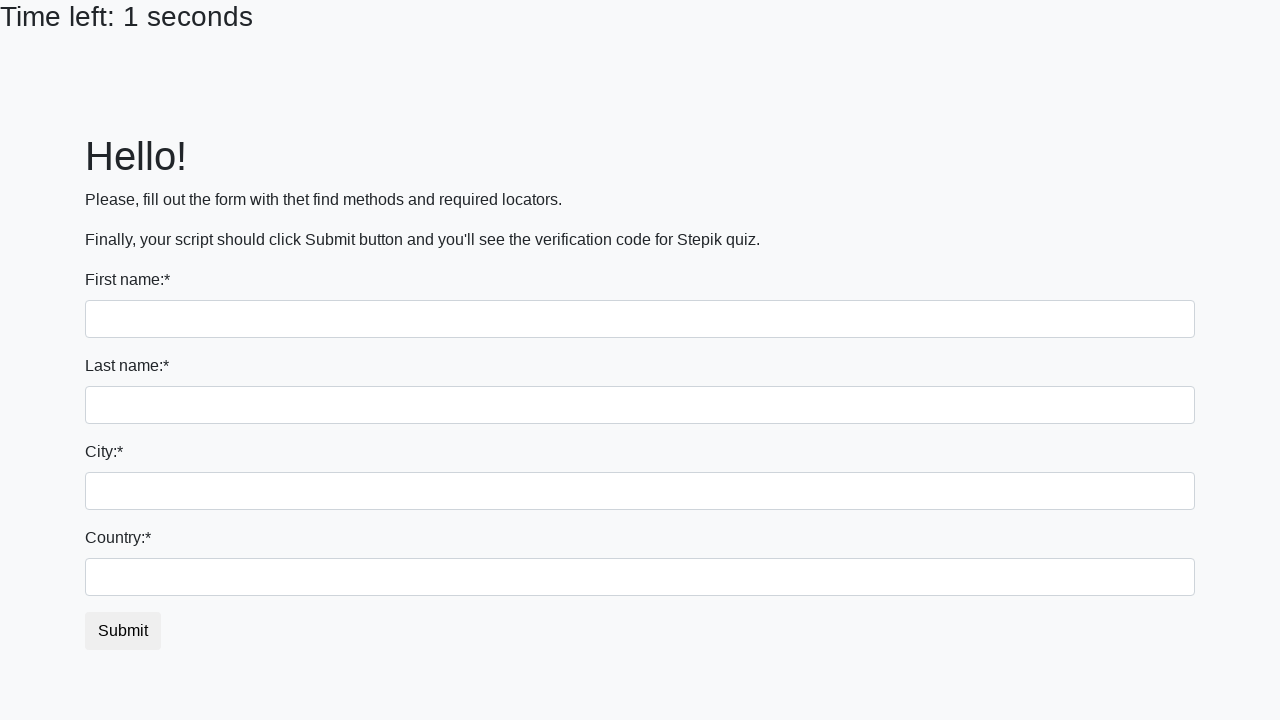

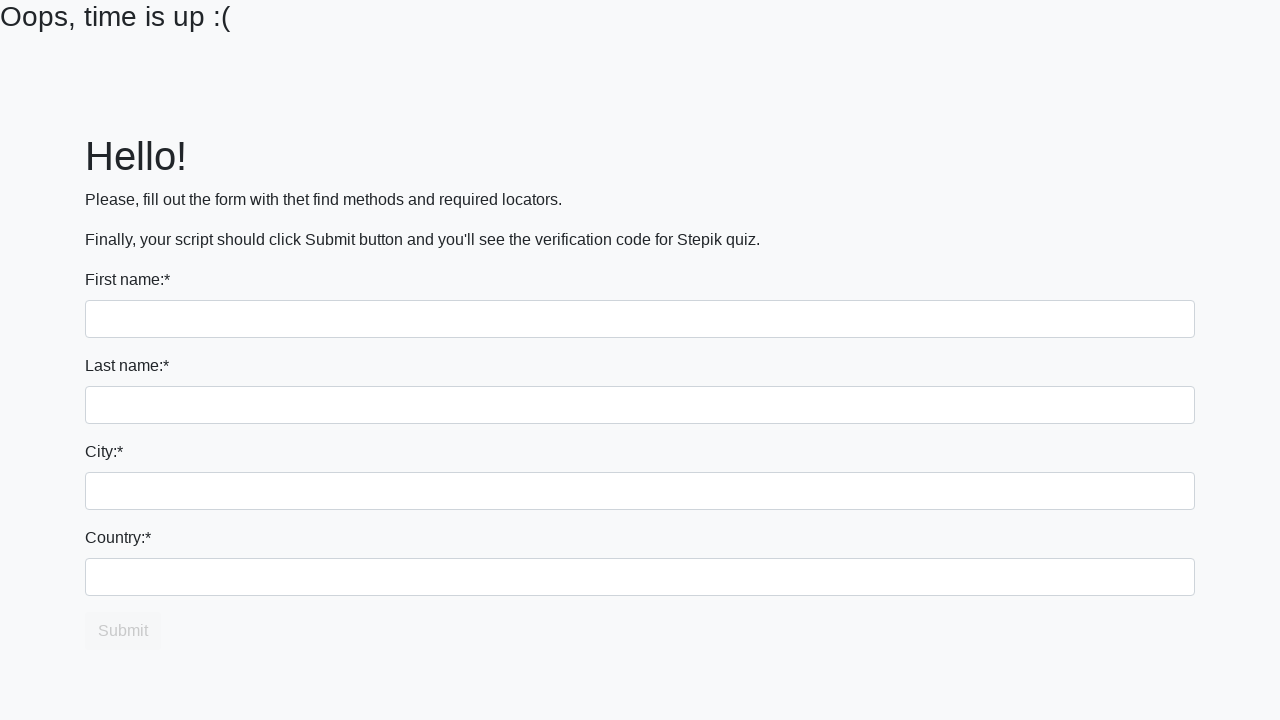